Tests that new todo items are appended to the bottom of the list by creating 3 items and verifying their order

Starting URL: https://demo.playwright.dev/todomvc

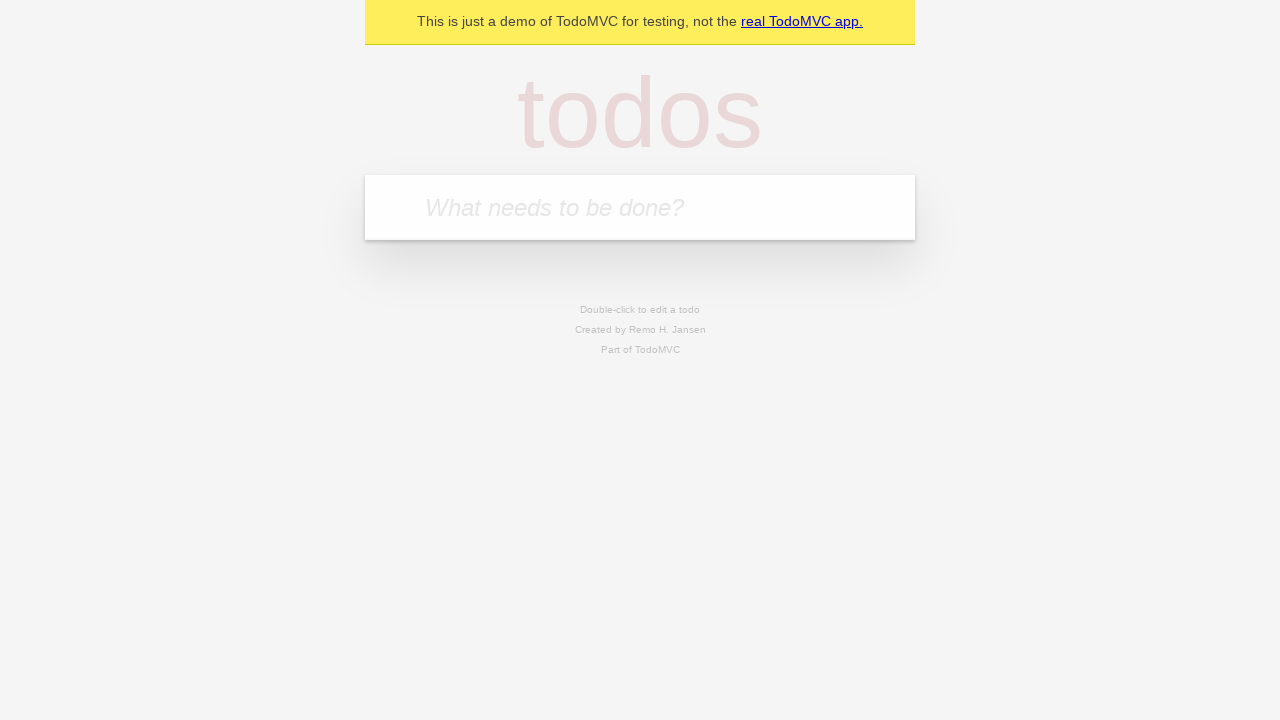

Located the 'What needs to be done?' input field
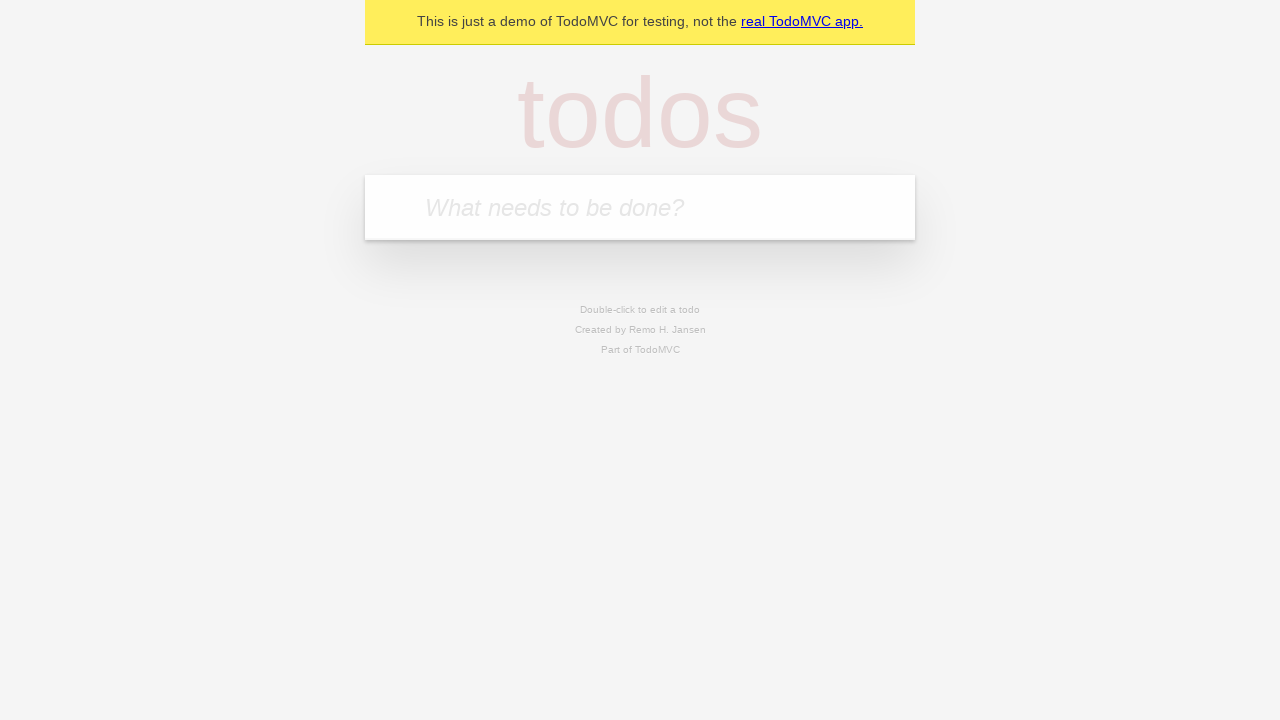

Filled first todo item: 'buy some cheese' on internal:attr=[placeholder="What needs to be done?"i]
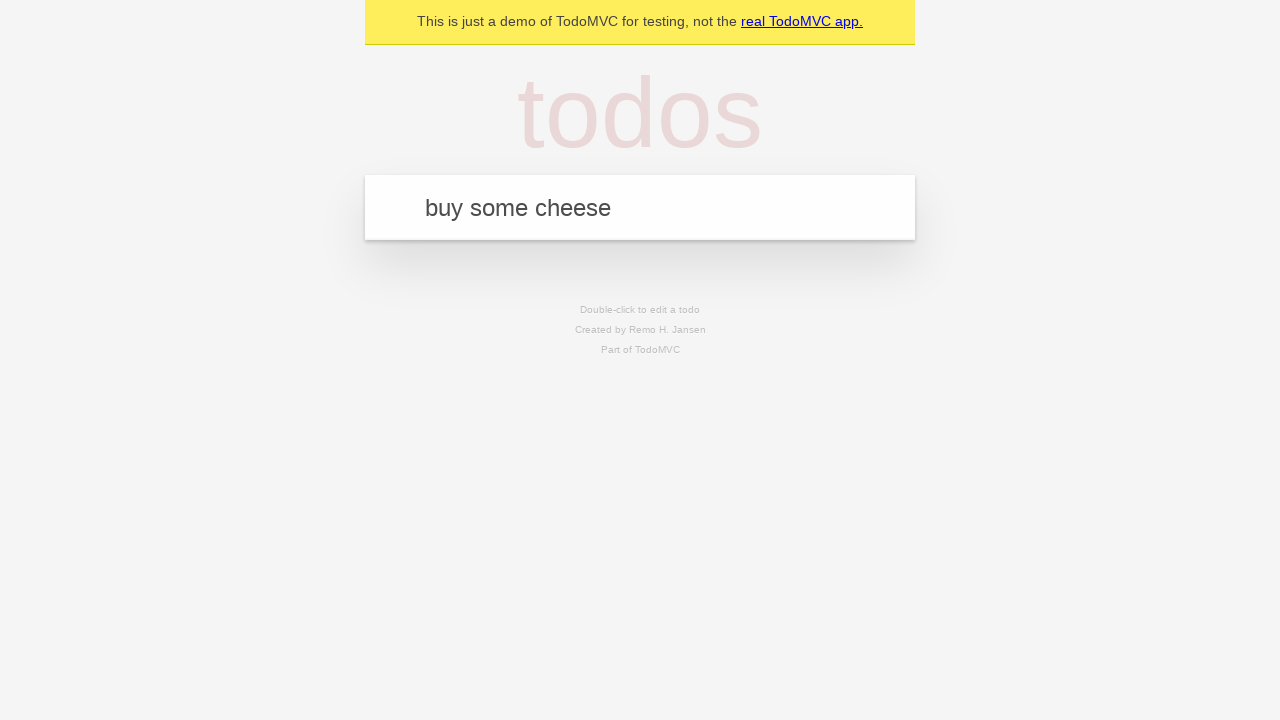

Pressed Enter to create first todo item on internal:attr=[placeholder="What needs to be done?"i]
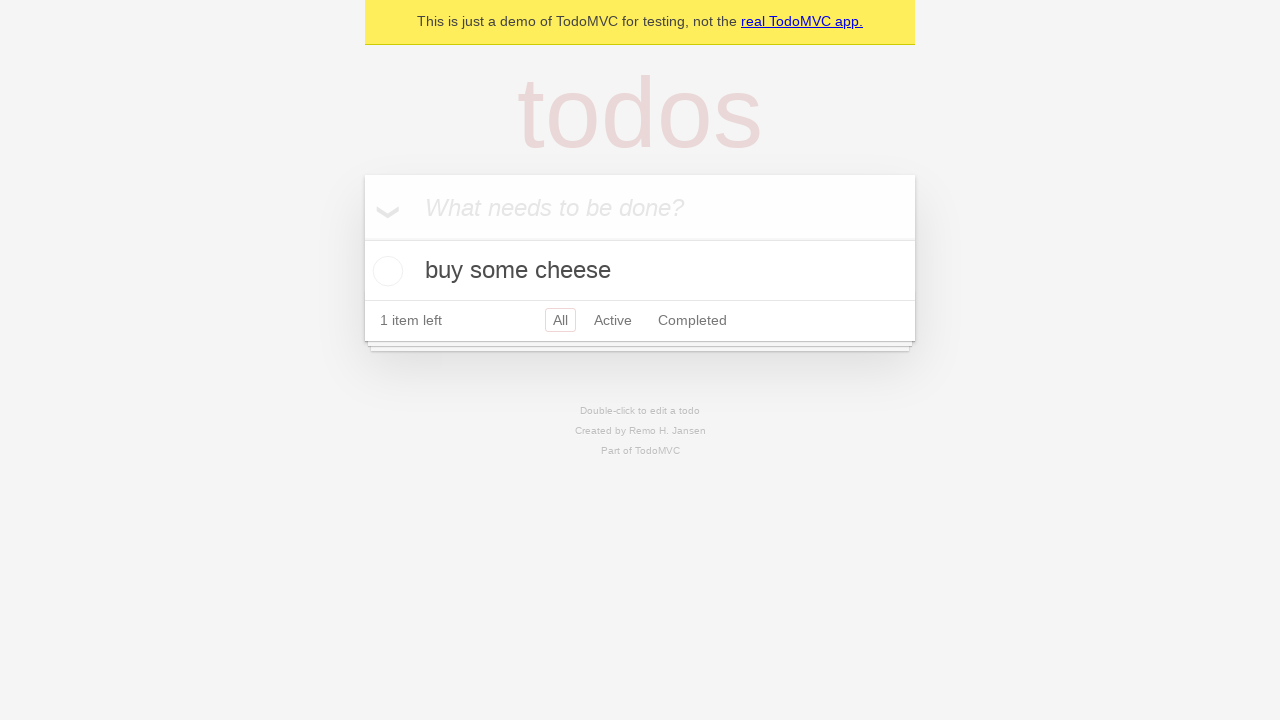

Filled second todo item: 'feed the cat' on internal:attr=[placeholder="What needs to be done?"i]
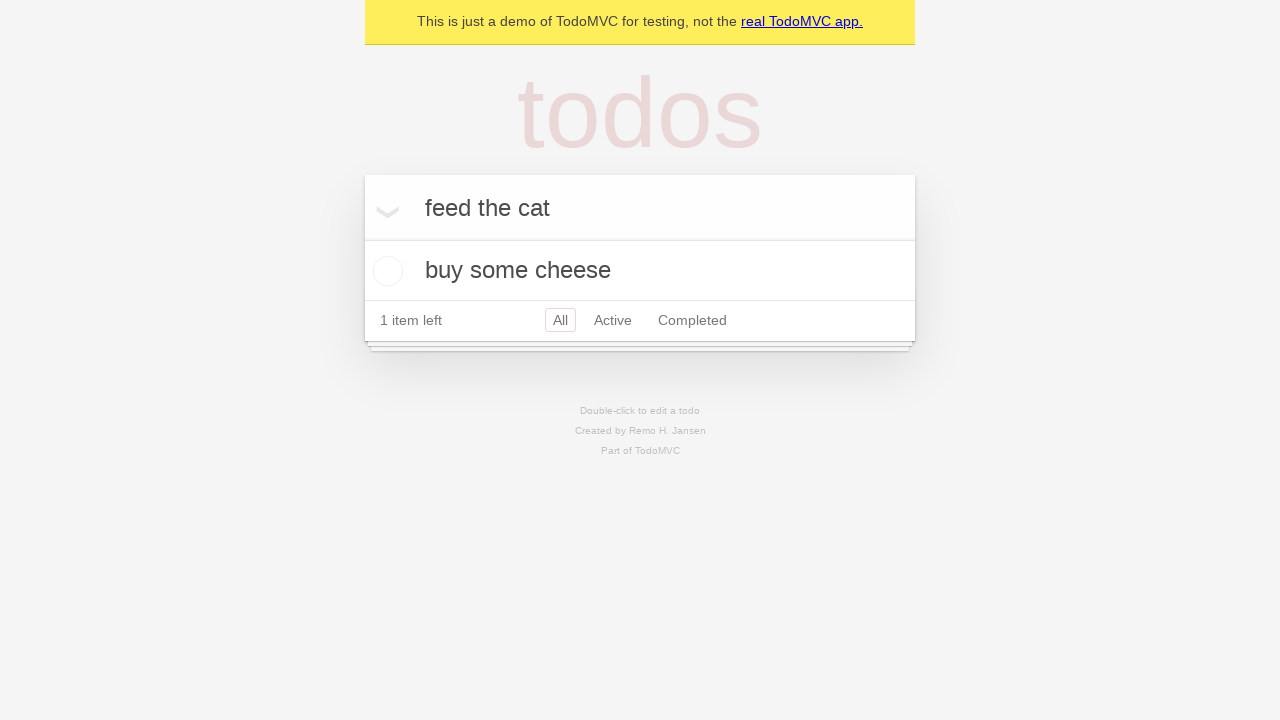

Pressed Enter to create second todo item on internal:attr=[placeholder="What needs to be done?"i]
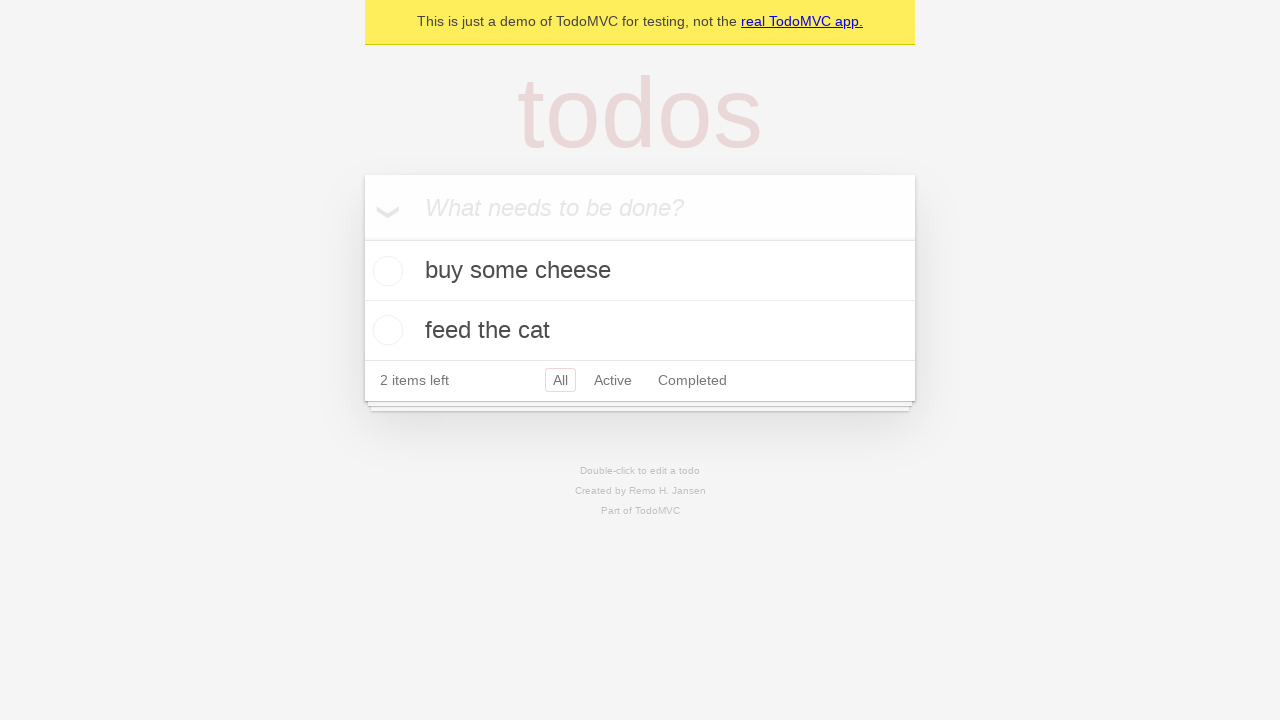

Filled third todo item: 'book a doctors appointment' on internal:attr=[placeholder="What needs to be done?"i]
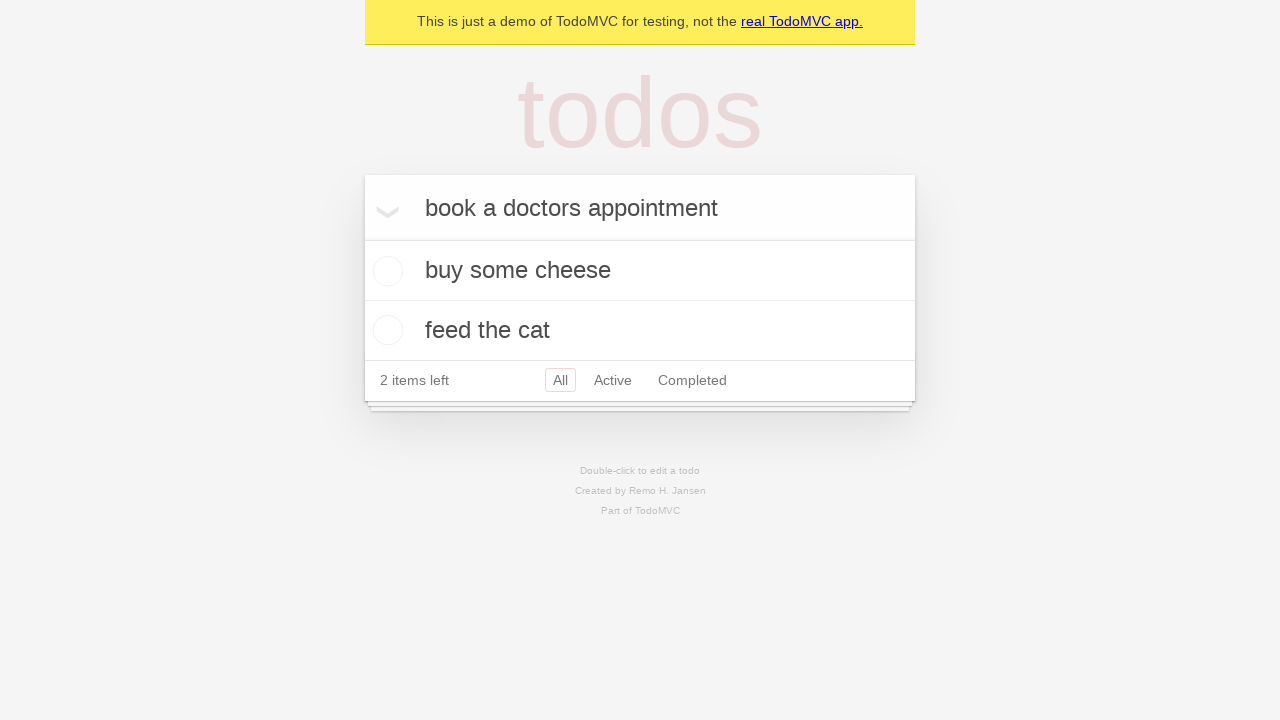

Pressed Enter to create third todo item on internal:attr=[placeholder="What needs to be done?"i]
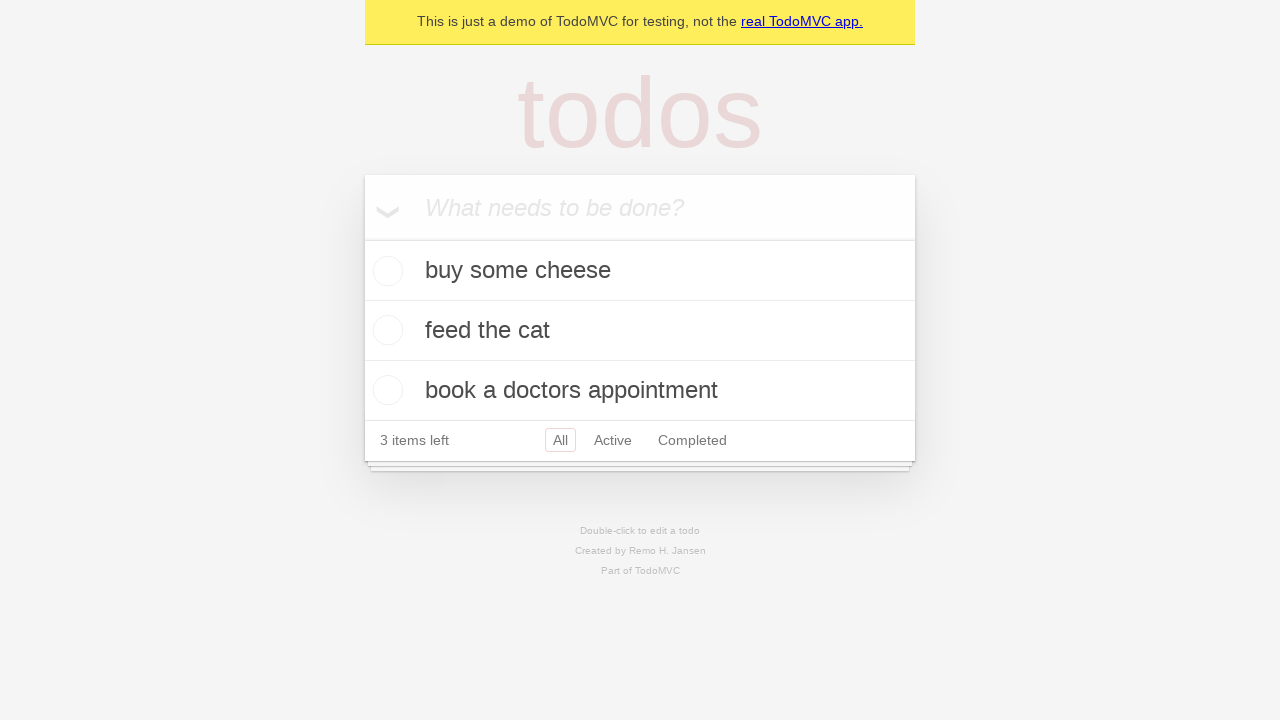

Verified all 3 todo items were created successfully by confirming '3 items left' text appeared
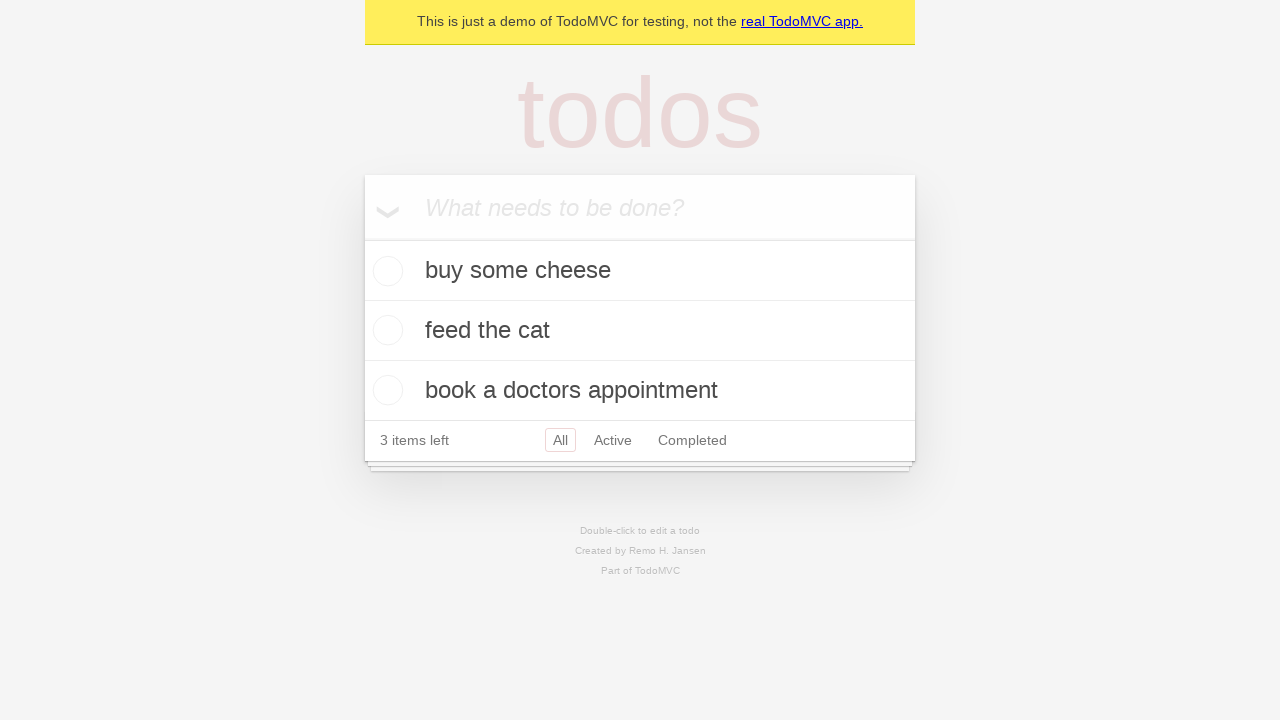

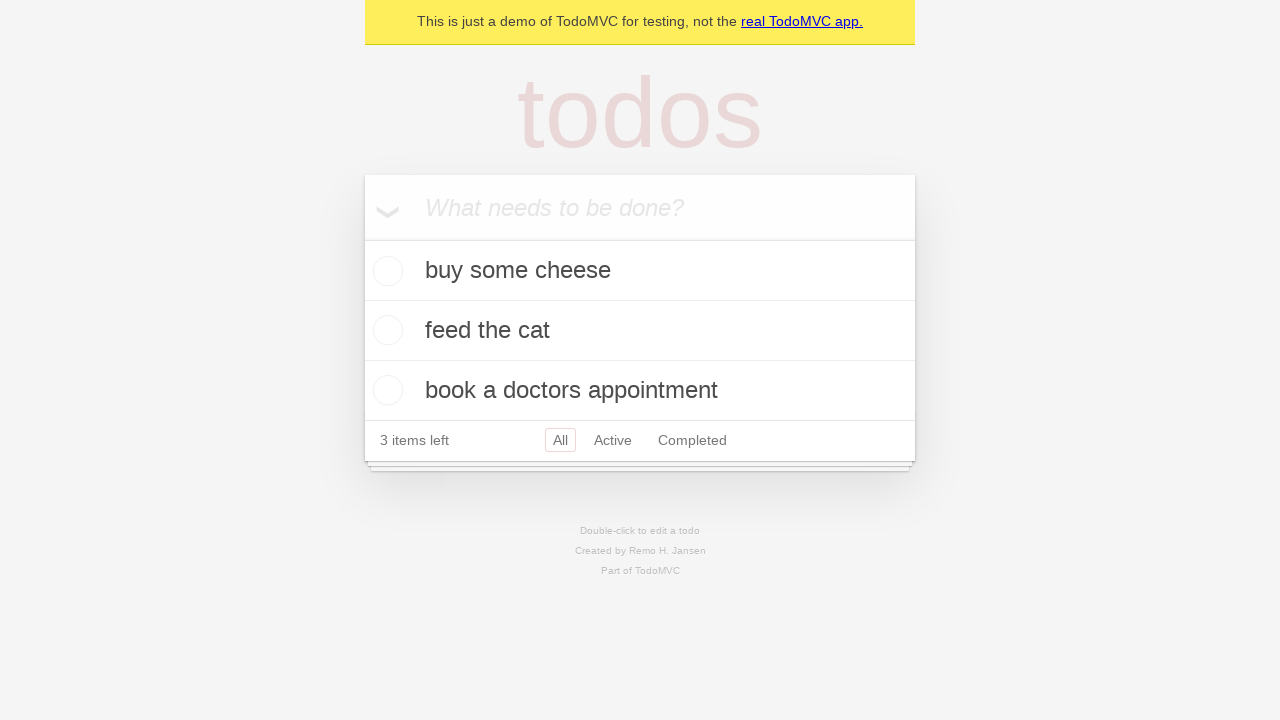